Tests alert handling by entering a number, triggering an alert, verifying the alert text, and dismissing it.

Starting URL: https://testpages.herokuapp.com/styled/webdriver-example-page

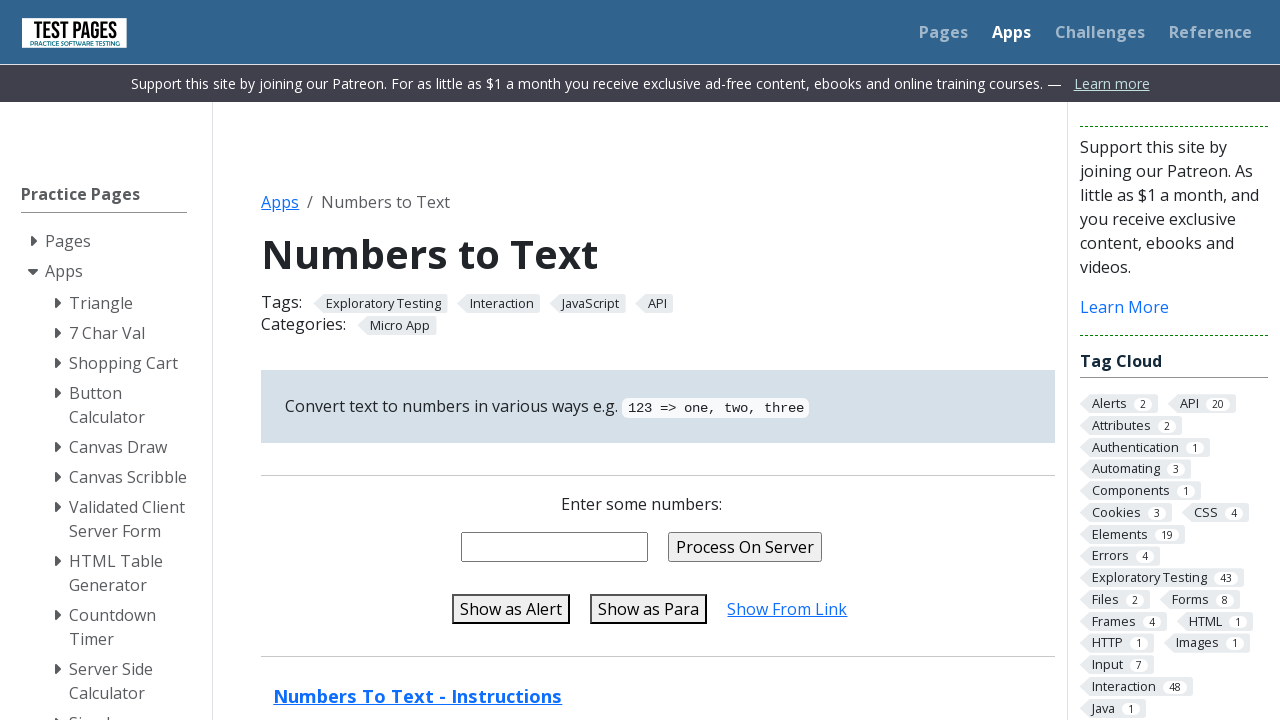

Dialog handler registered for alert handling
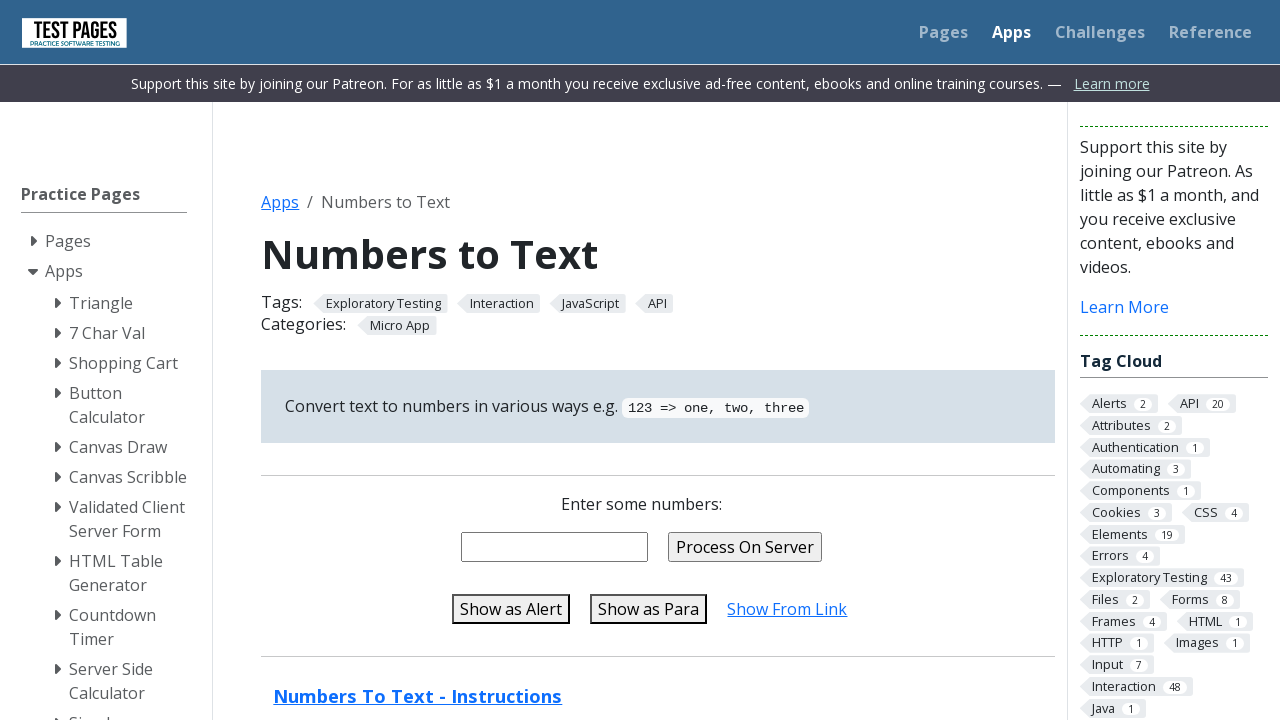

Entered '12345' in the number entry field on #numentry
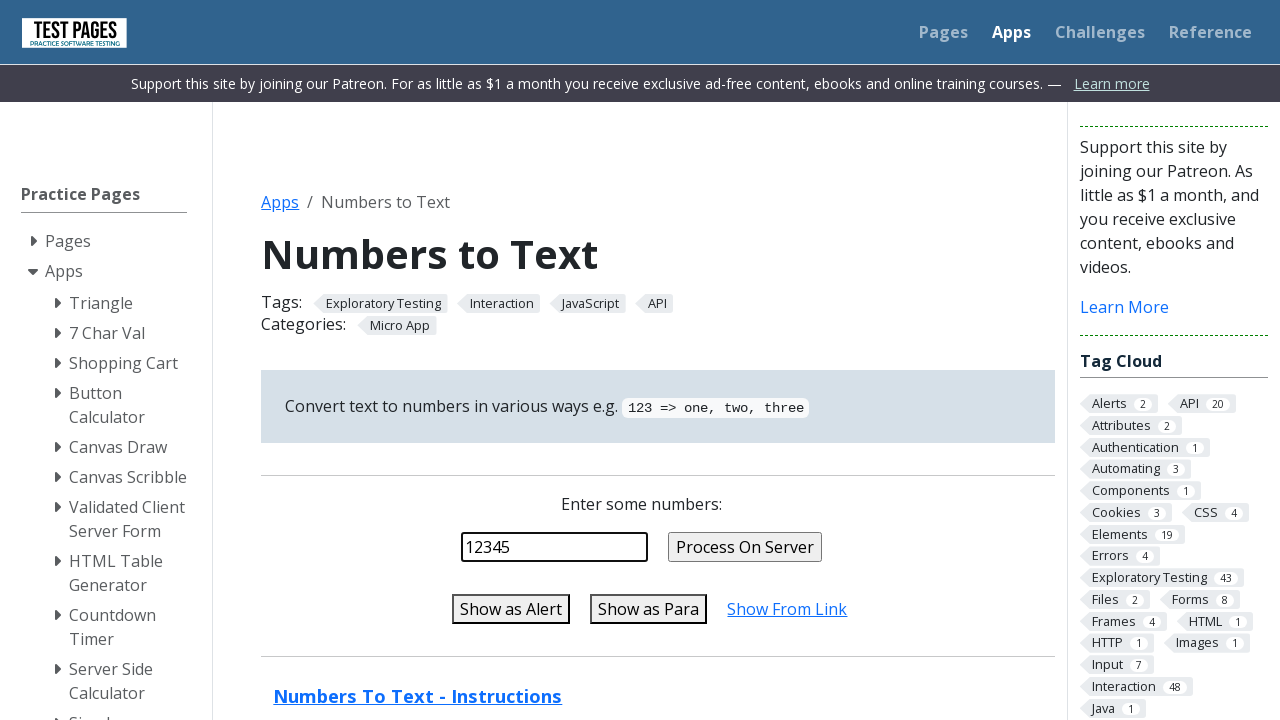

Clicked button to trigger alert at (511, 609) on #show-as-alert
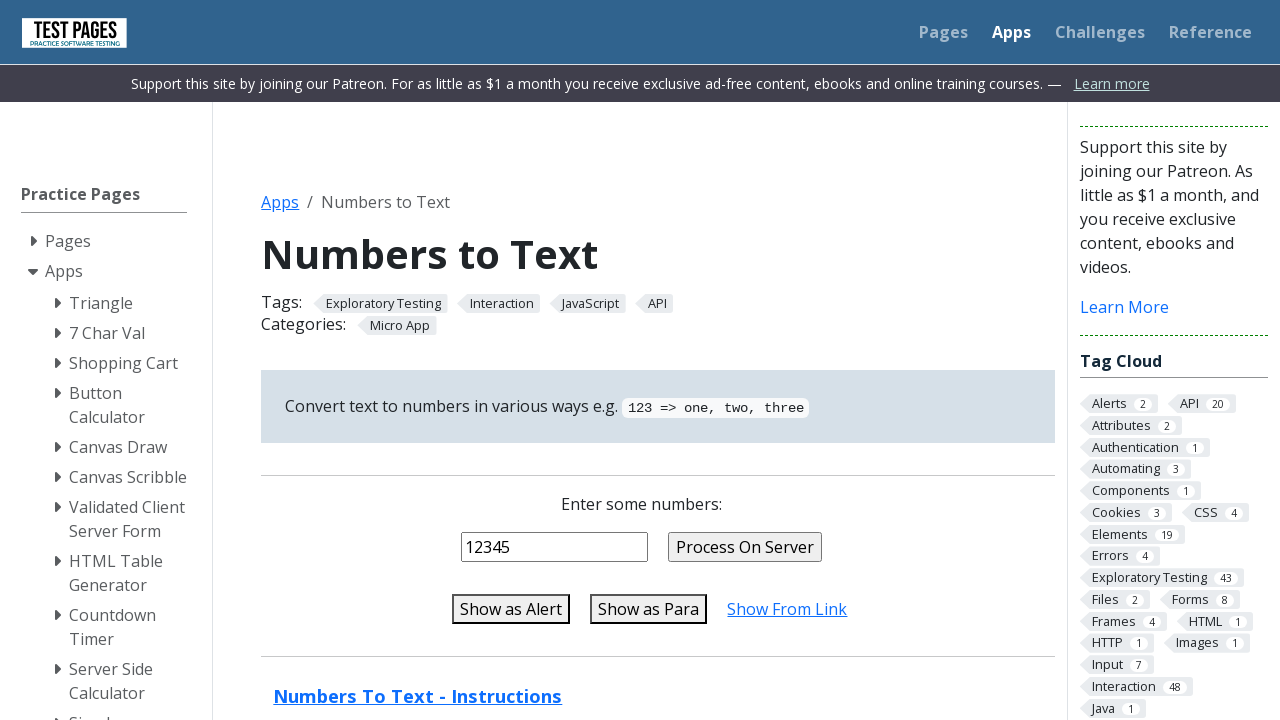

Alert dismissed
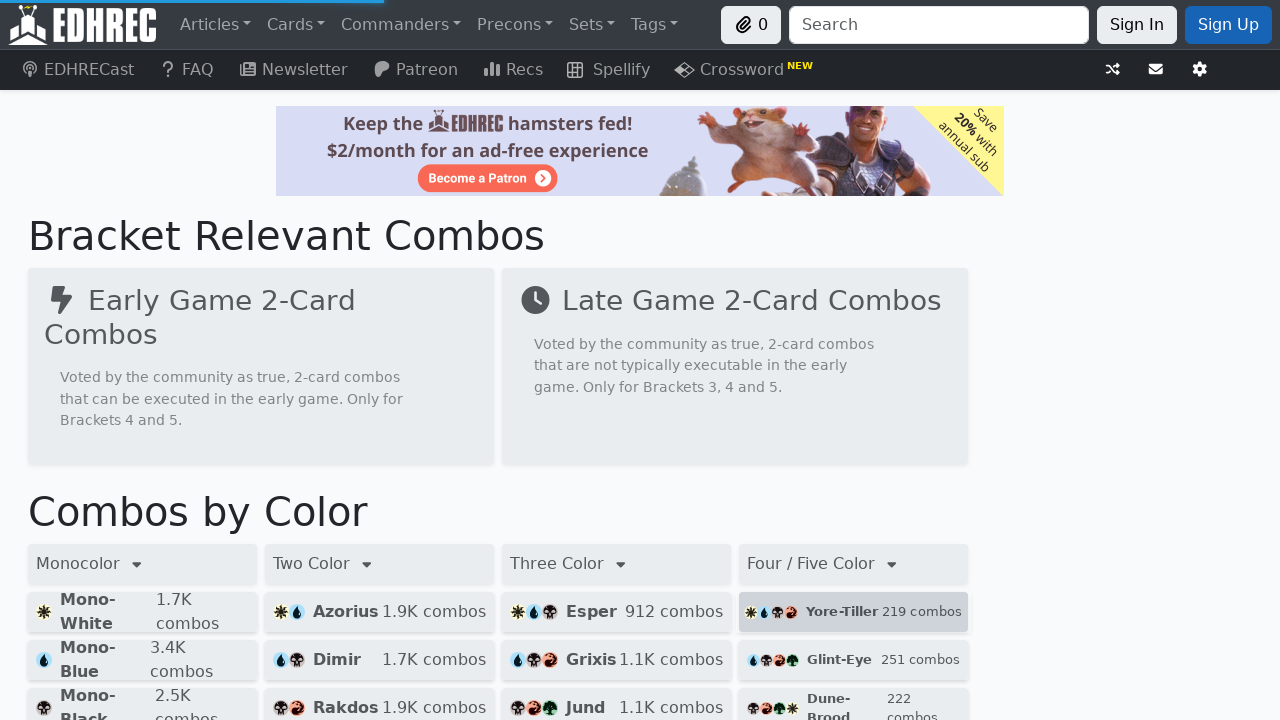

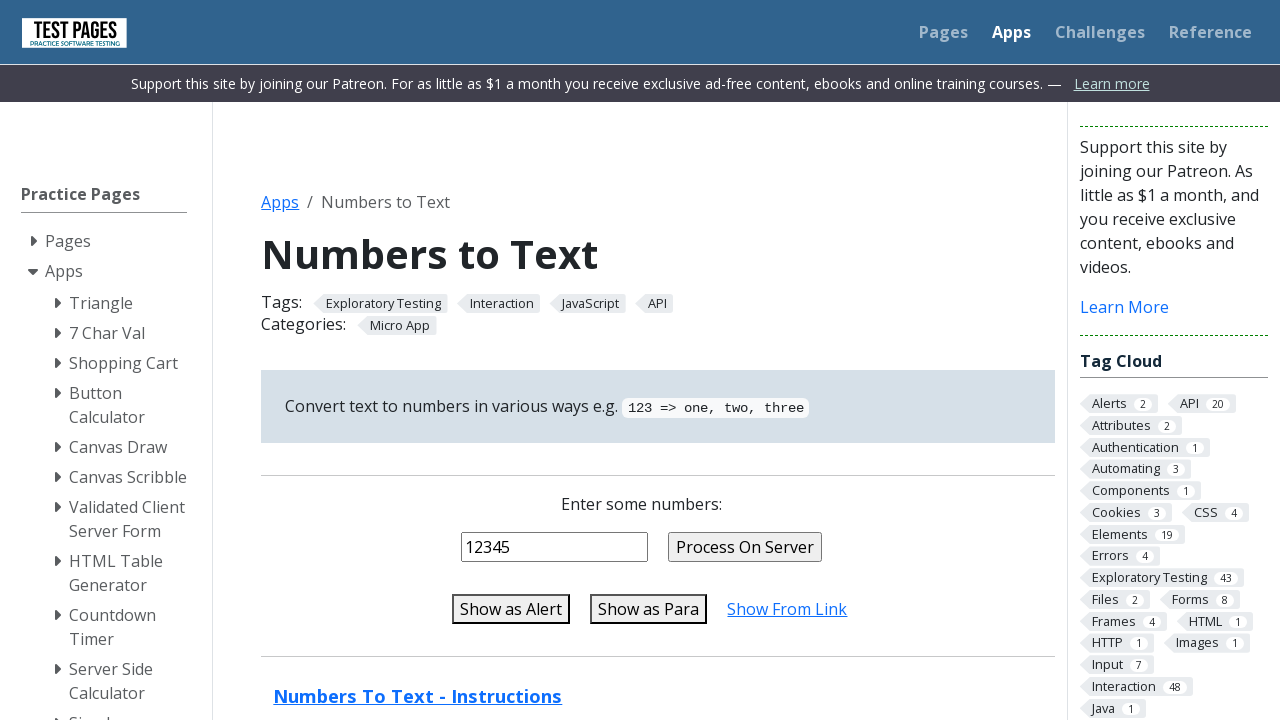